Calculates the sum of two numbers displayed on the page and selects the result from a dropdown menu

Starting URL: https://suninjuly.github.io/selects1.html

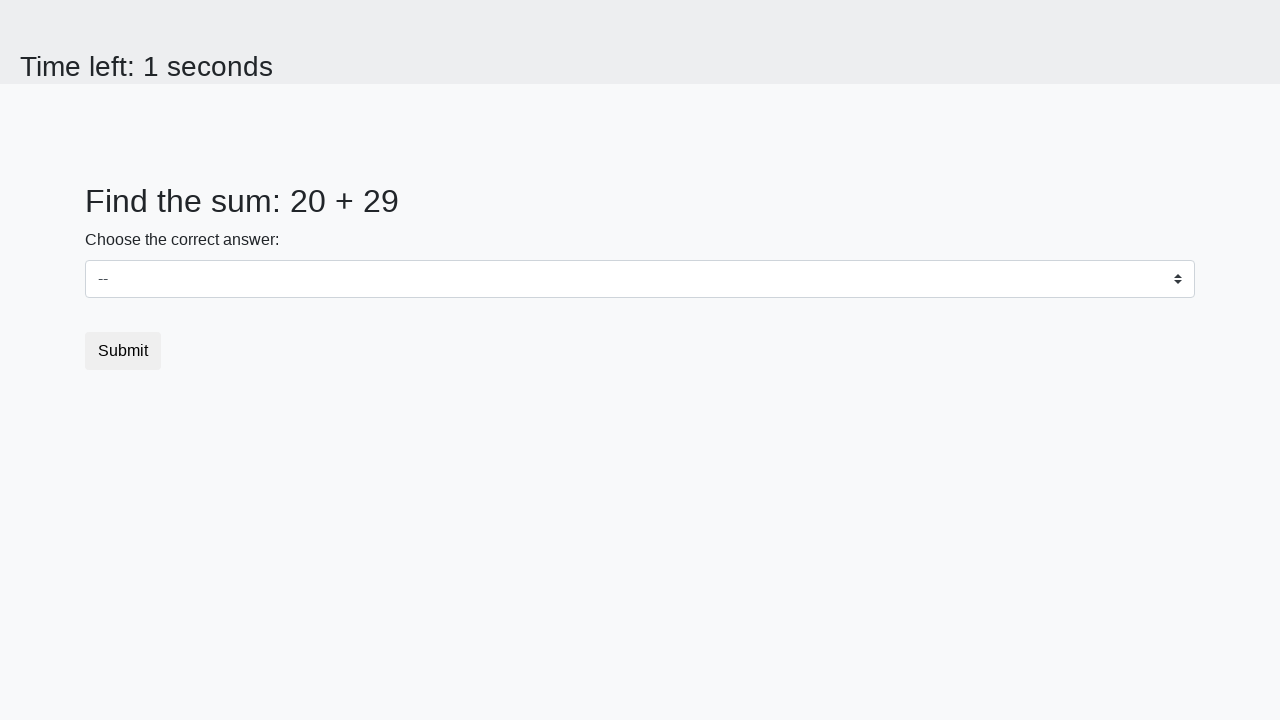

Located first number element (#num1)
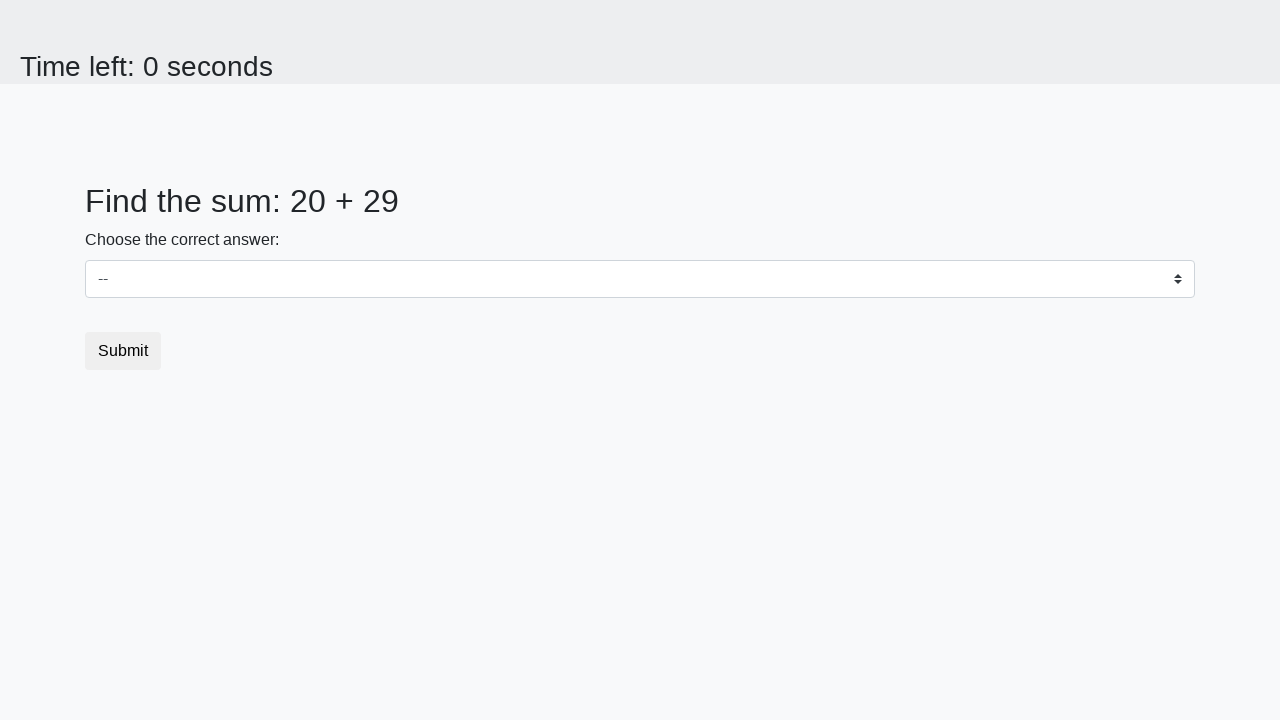

Located second number element (#num2)
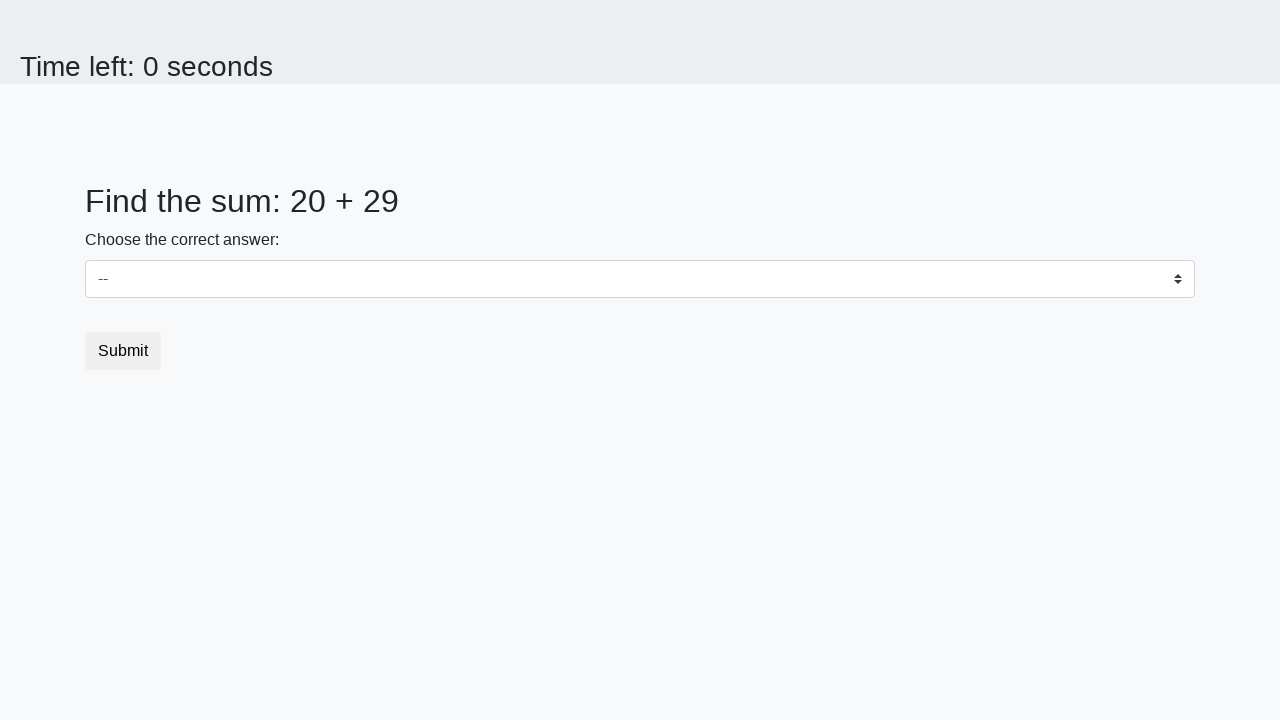

Retrieved first number: 20
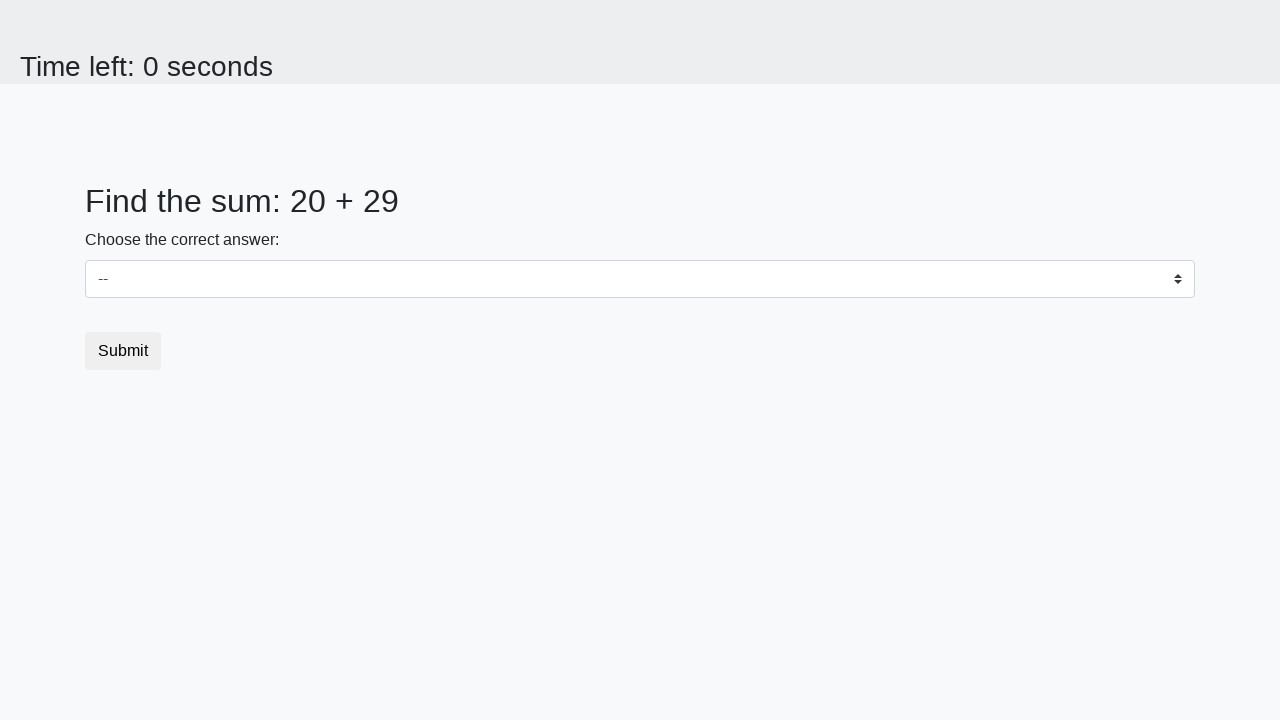

Retrieved second number: 29
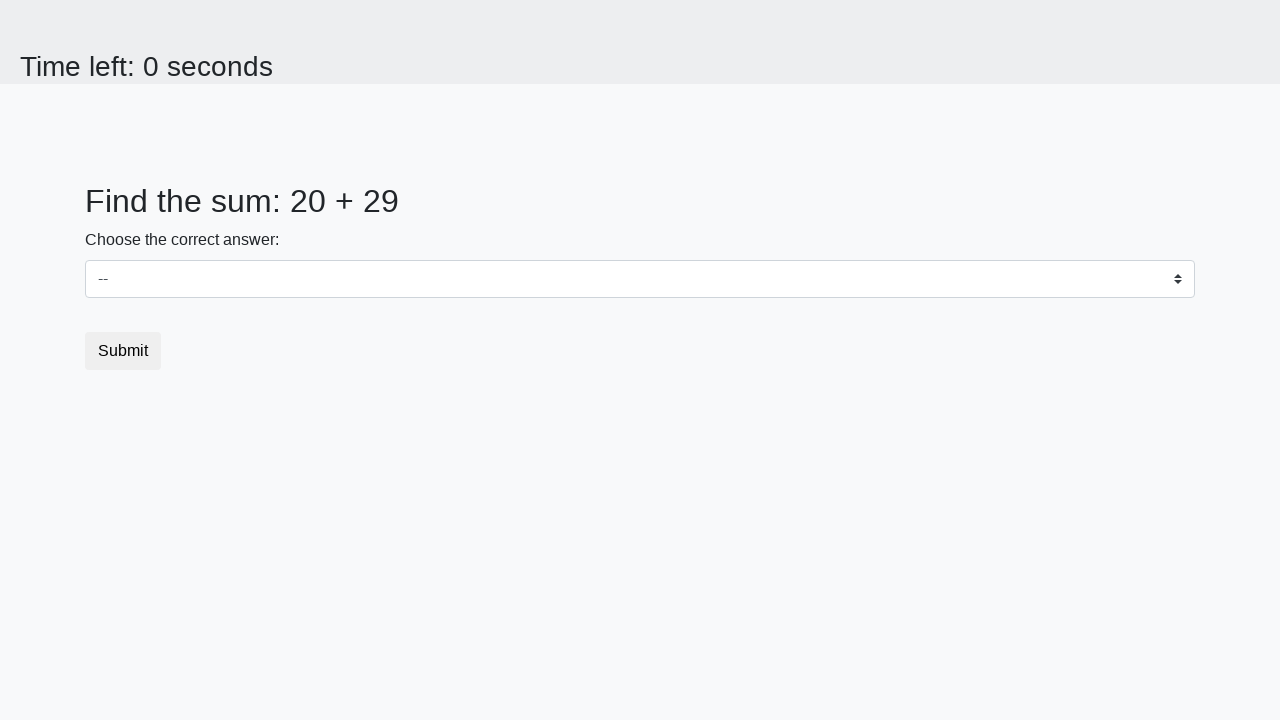

Calculated sum: 20 + 29 = 49
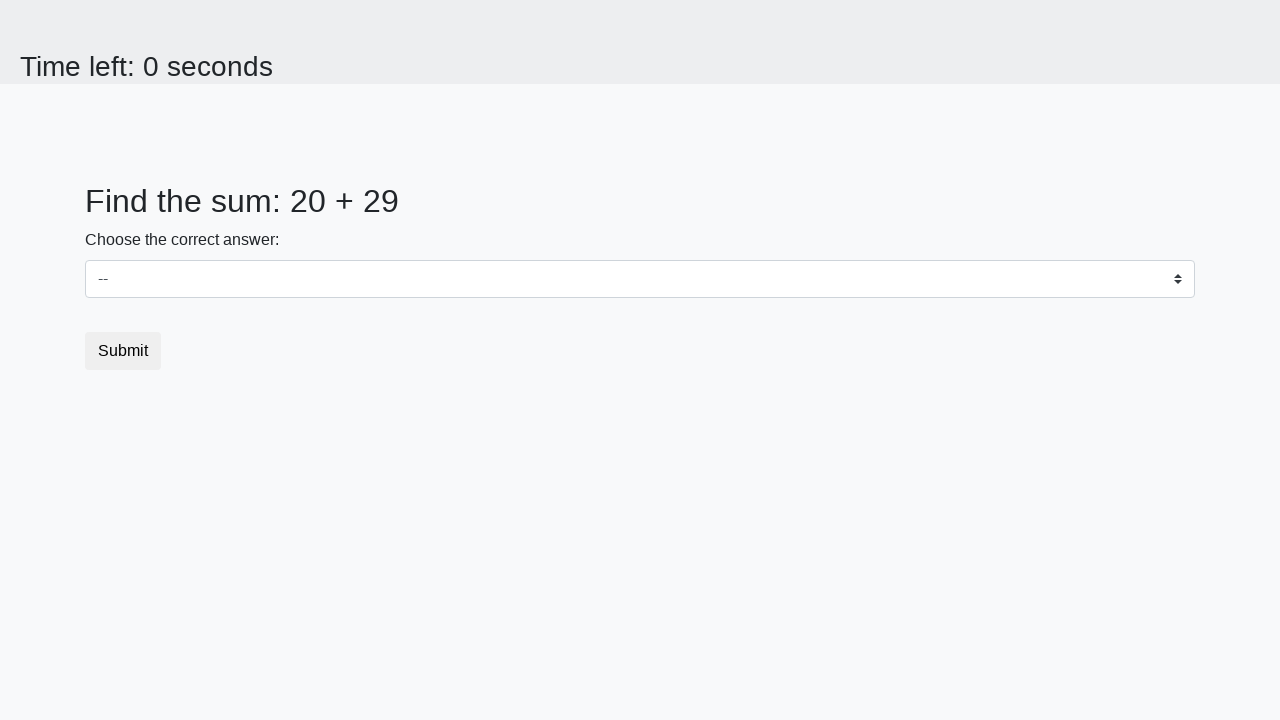

Selected result '49' from dropdown on select
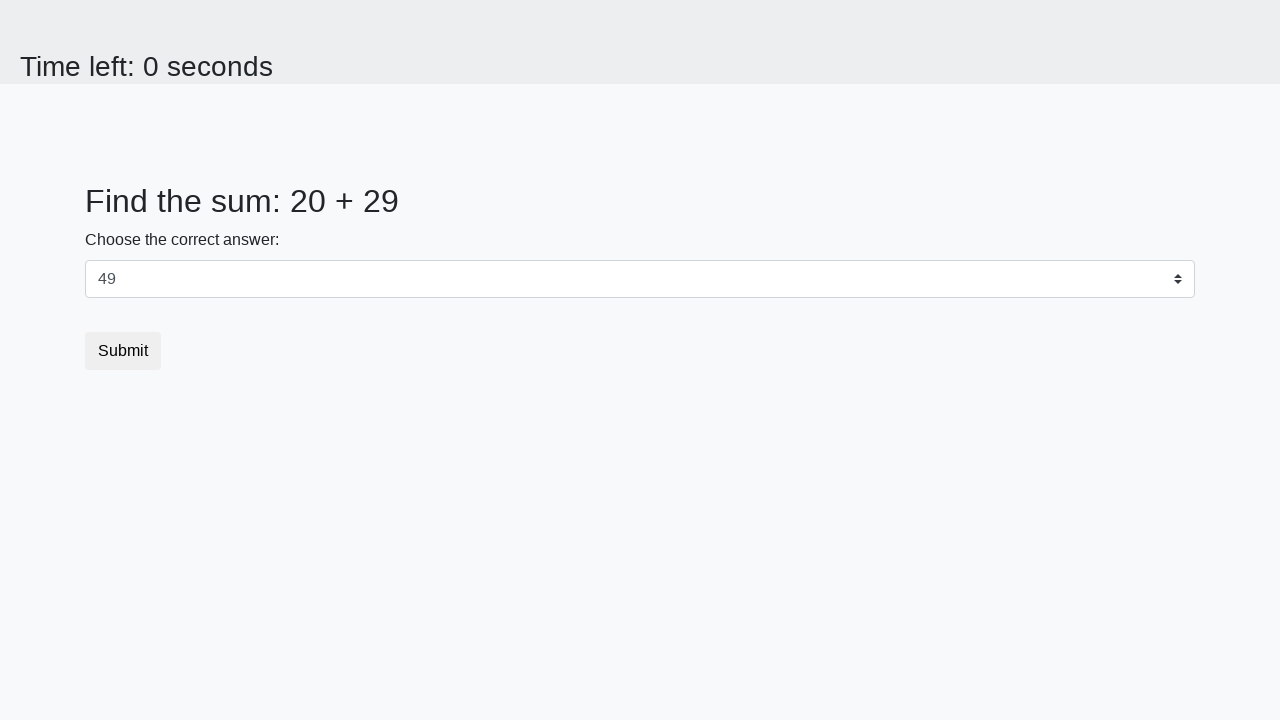

Clicked submit button at (123, 351) on button.btn
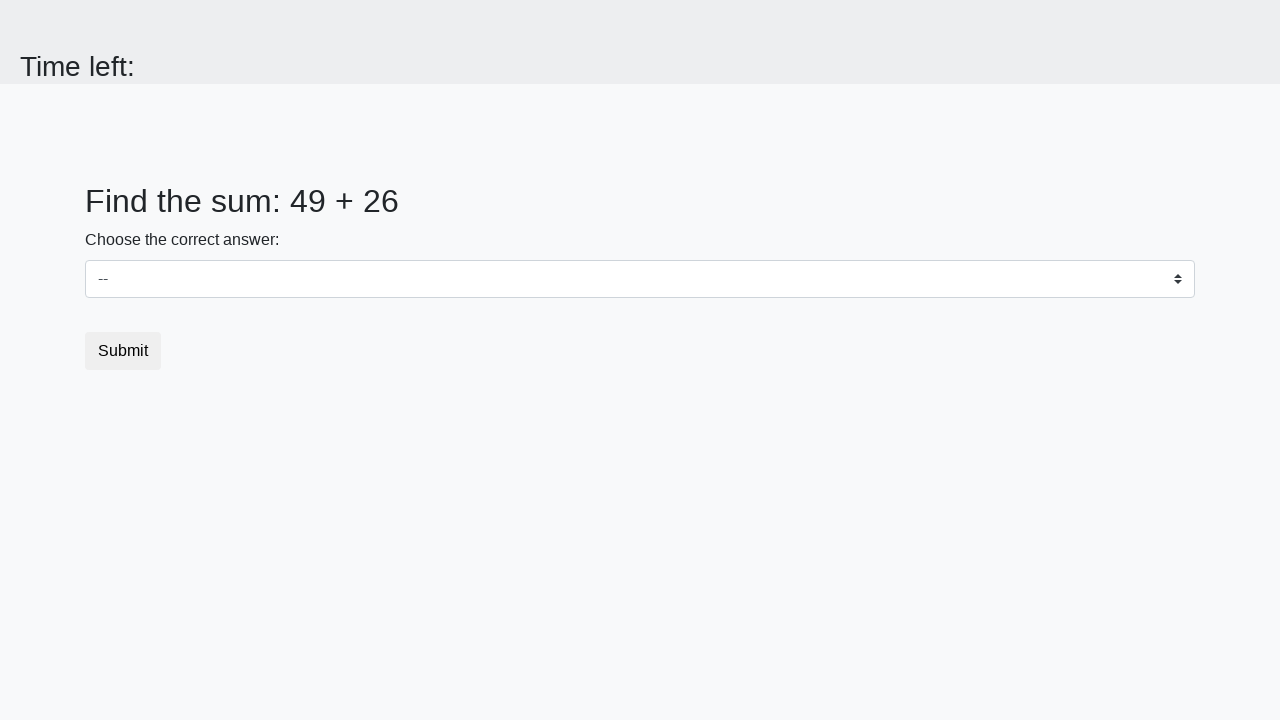

Waited for alert (test completion)
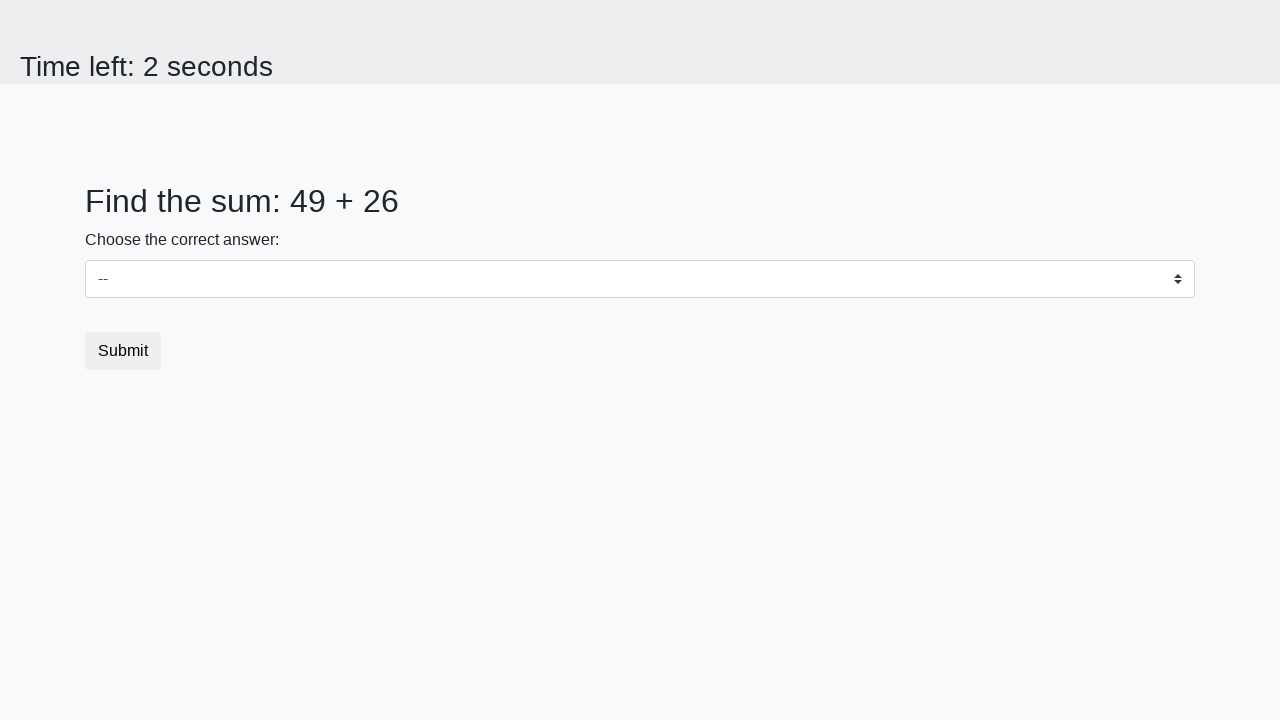

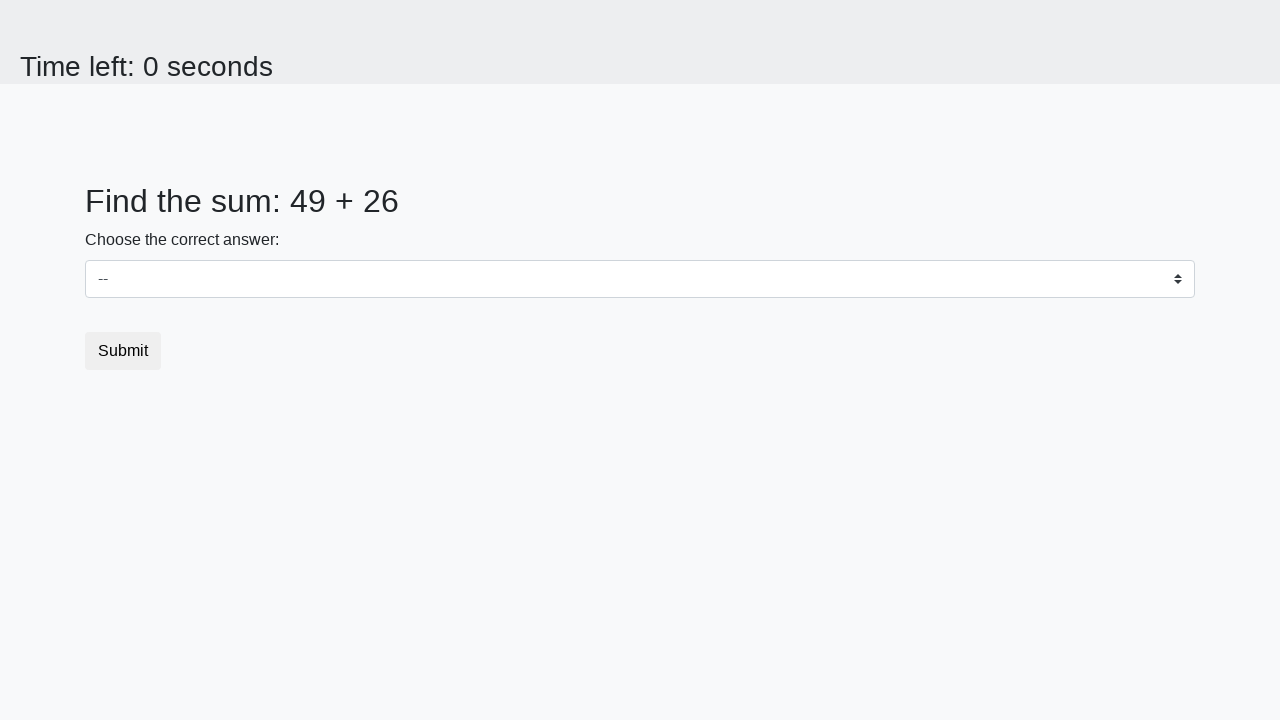